Tests table sorting by clicking the Email column header and verifying the values are sorted in ascending order.

Starting URL: http://the-internet.herokuapp.com/tables

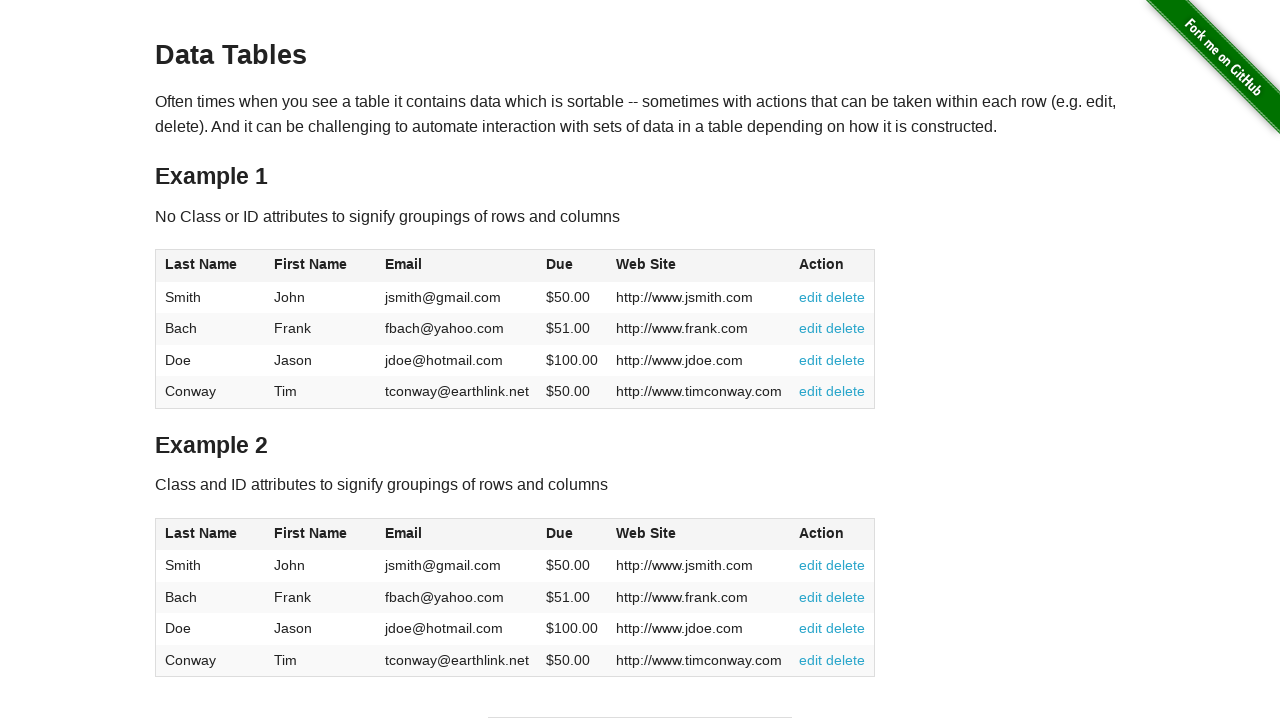

Clicked Email column header to sort table at (457, 266) on #table1 thead tr th:nth-of-type(3)
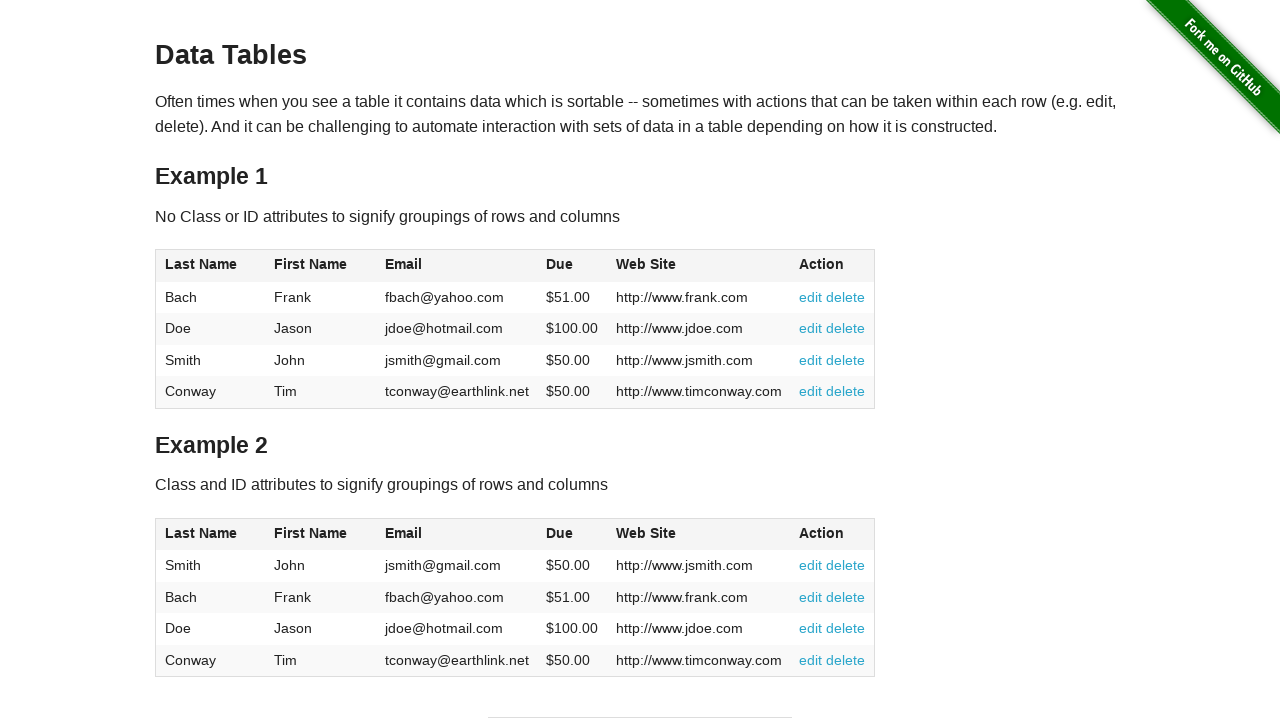

Table sorted by Email column in ascending order
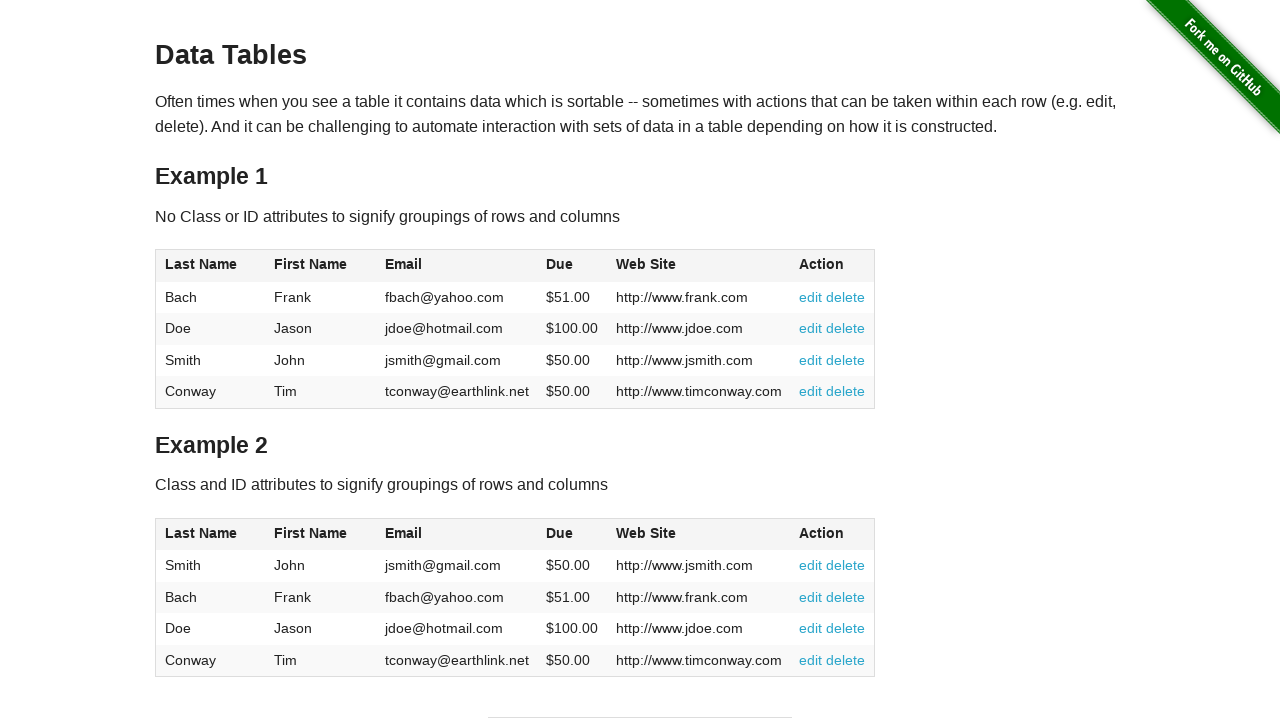

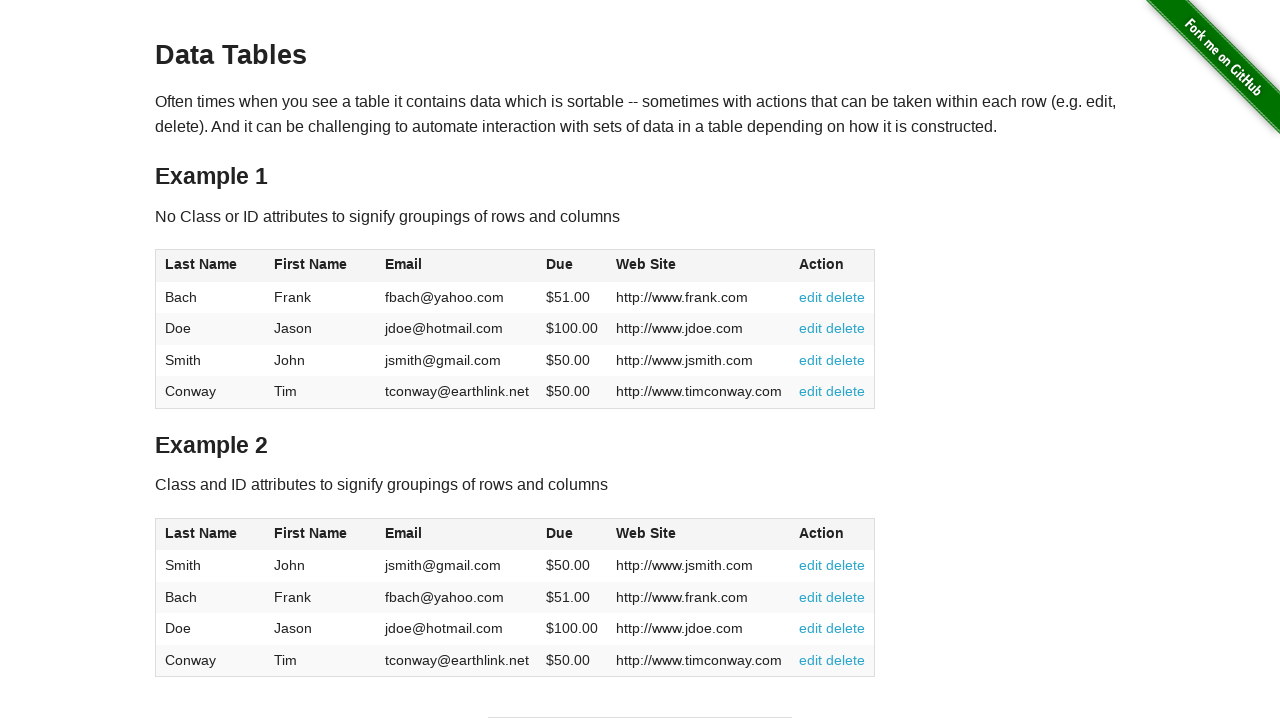